Tests that entering an invalid CEP (postal code) displays an error message by filling in patient name and an invalid postal code, then verifying the error is shown.

Starting URL: https://sitetc1kaykywaleskabreno.vercel.app/paciente

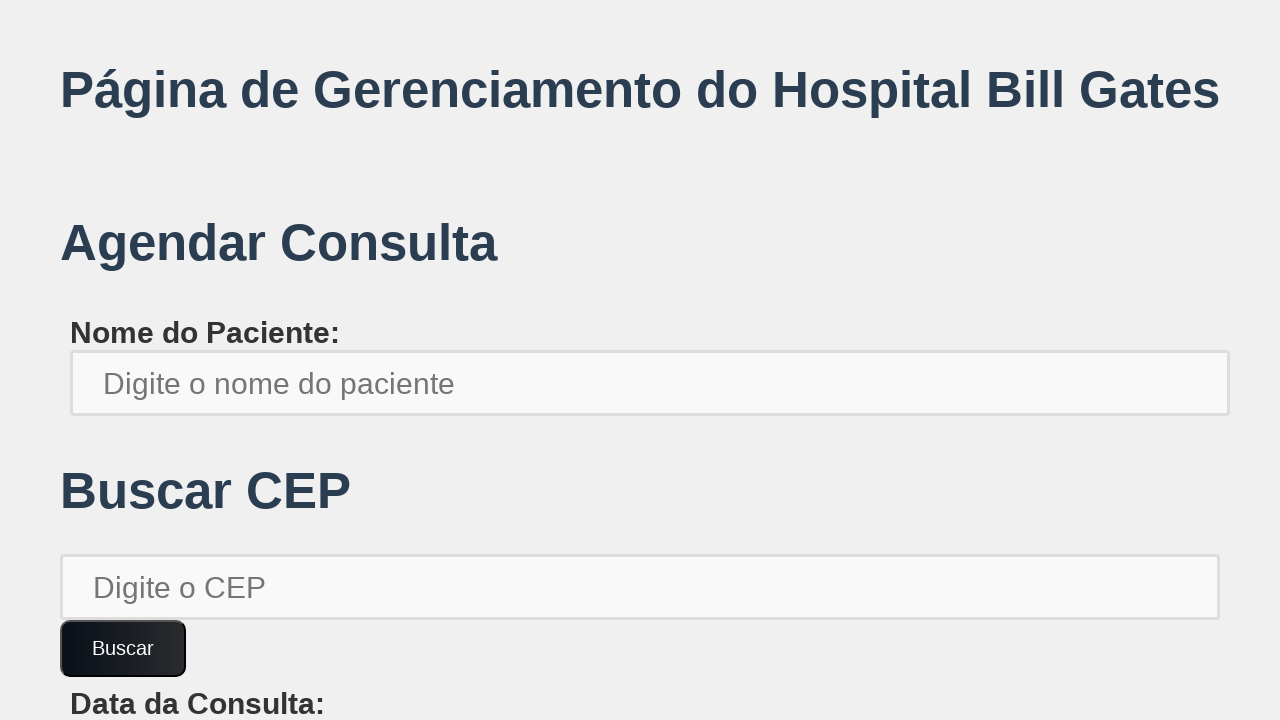

Filled patient name field with 'bob.brown654' on xpath=//*[@id='root']/div/div[1]/label/input
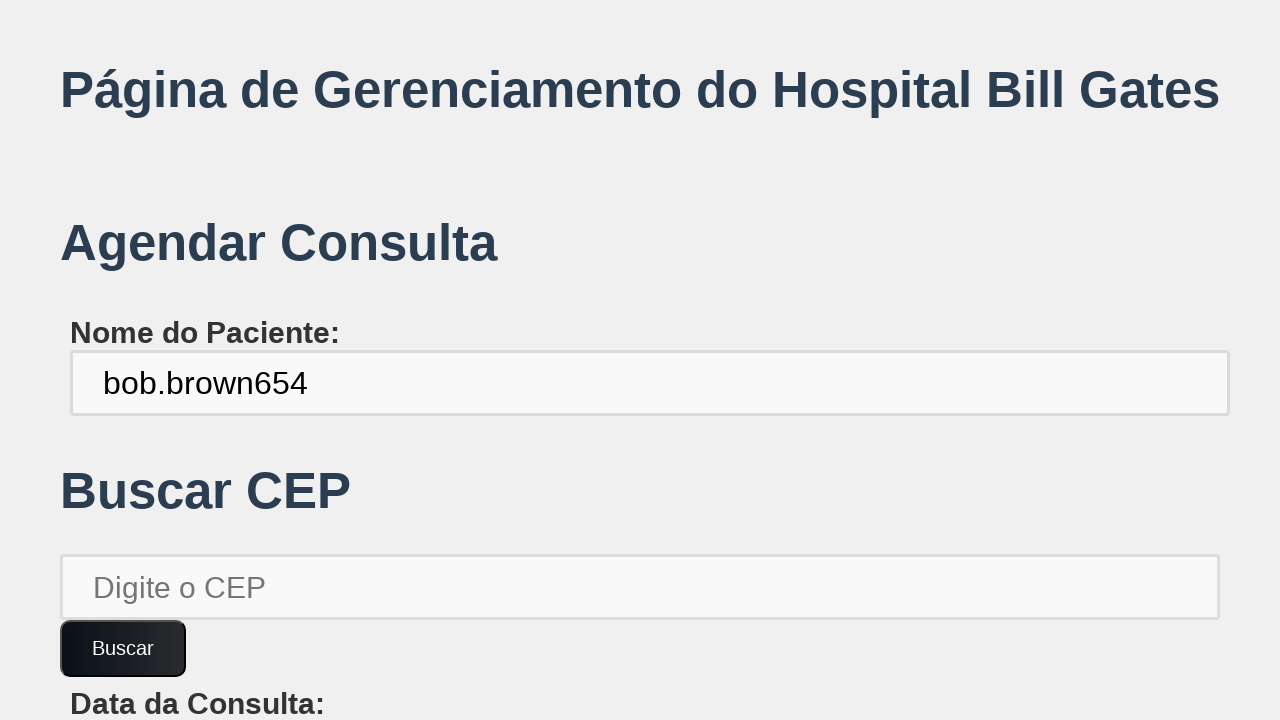

Filled CEP field with invalid value '00000000' on xpath=//*[@id='root']/div/div[2]/input
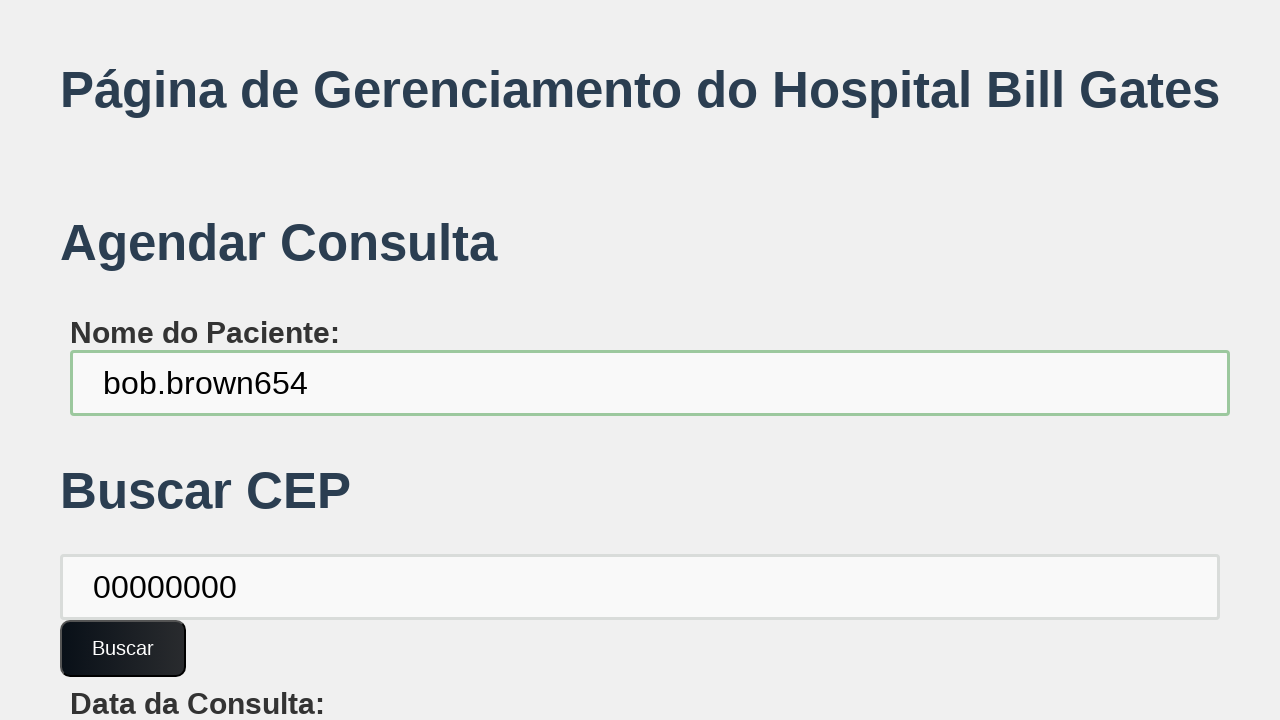

Clicked confirm button at (123, 648) on xpath=//*[@id='root']/div/div[2]/button
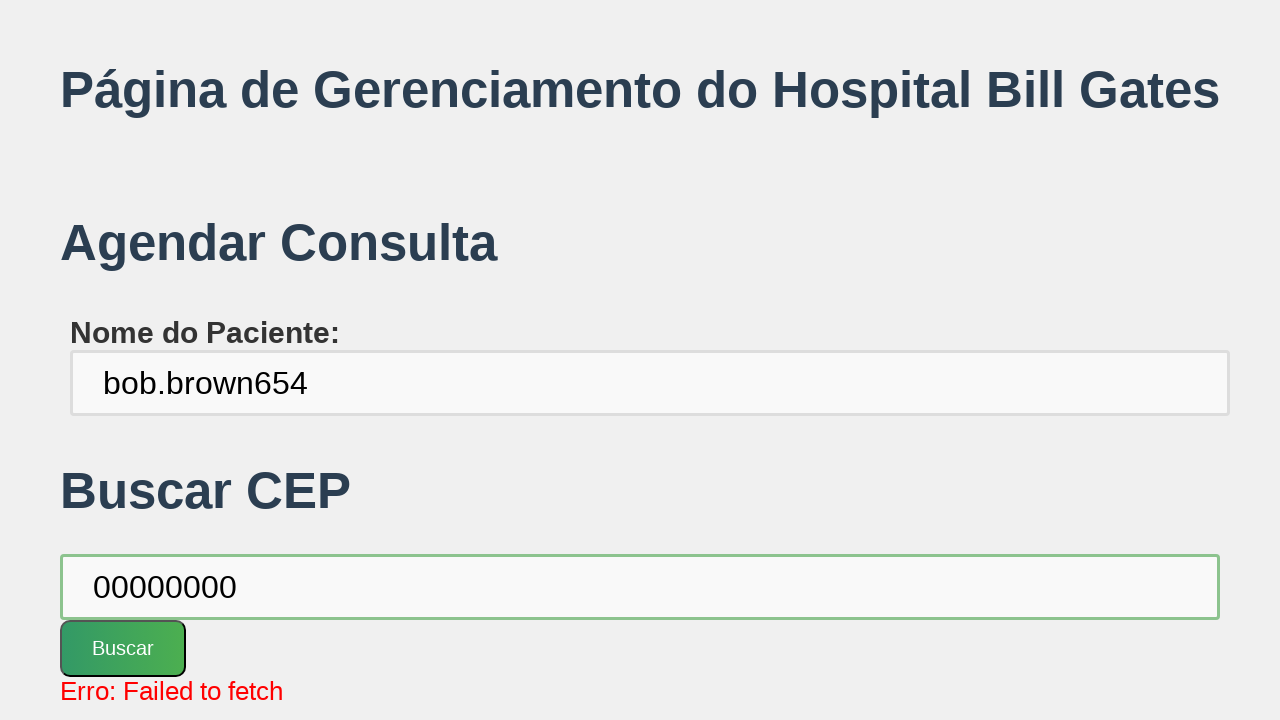

Error message appeared on the page
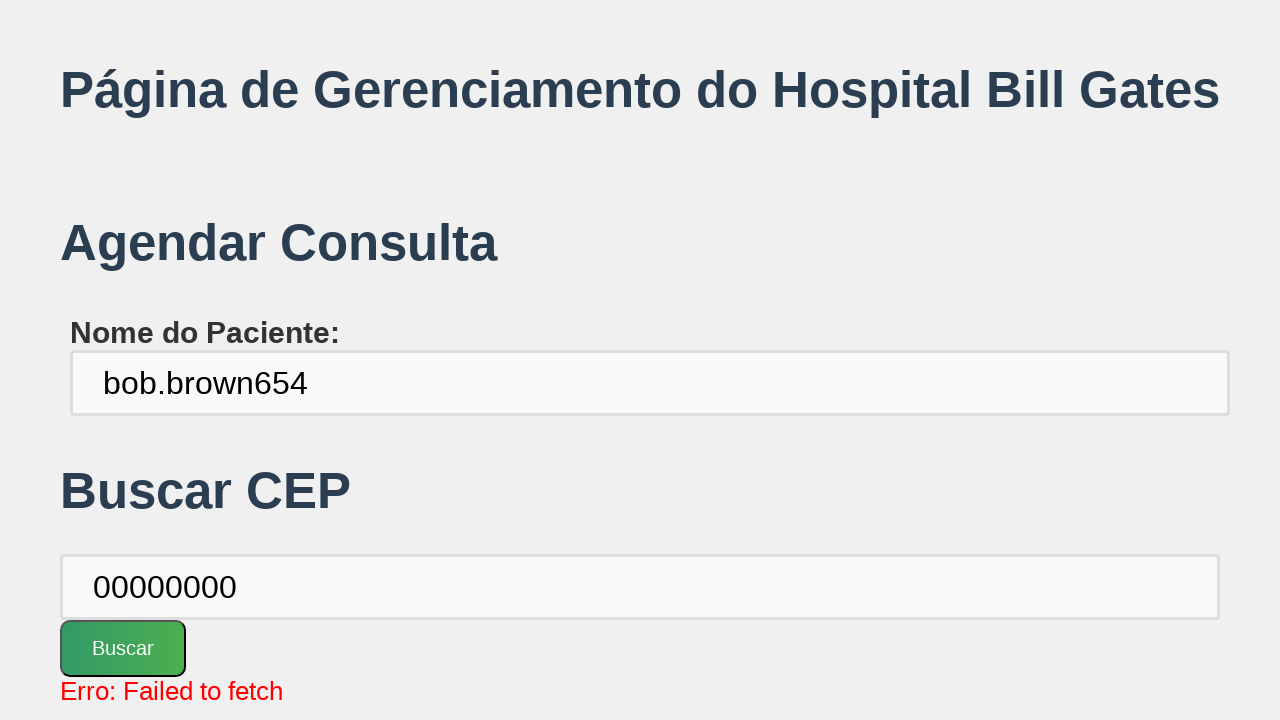

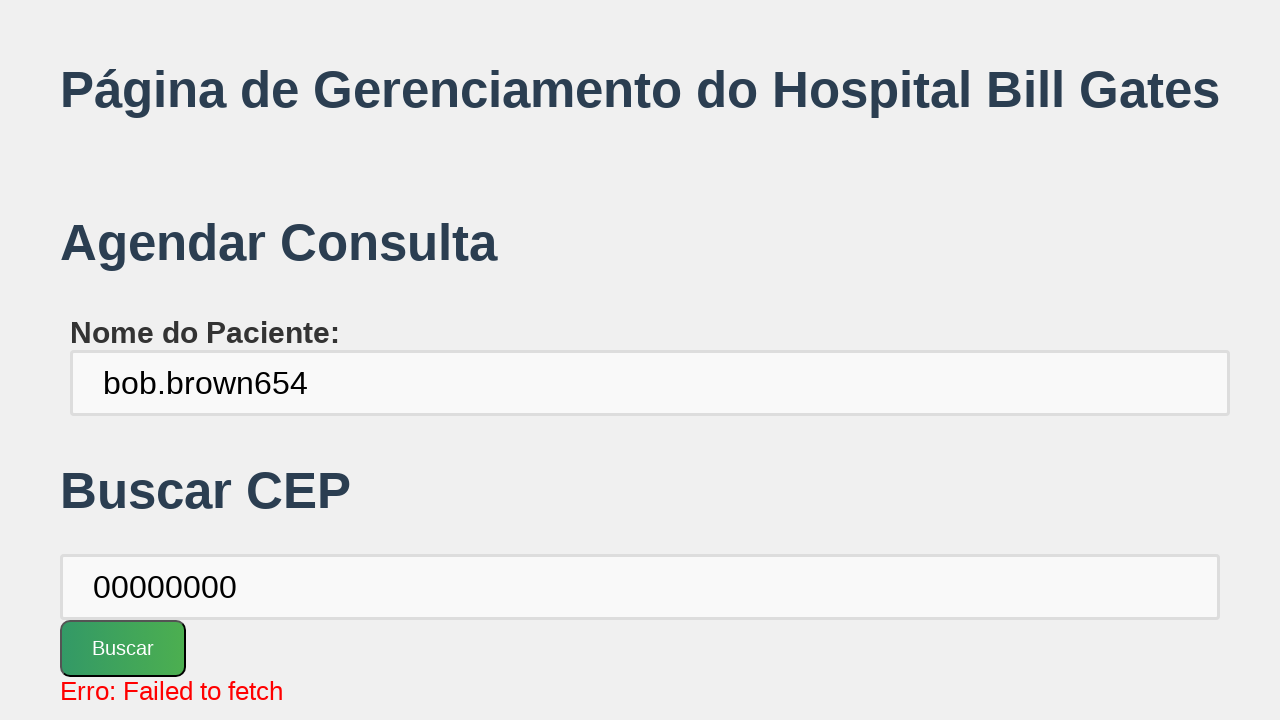